Tests JavaScript confirm dialog box by clicking the confirm button and accepting the confirmation

Starting URL: https://demoqa.com/alerts

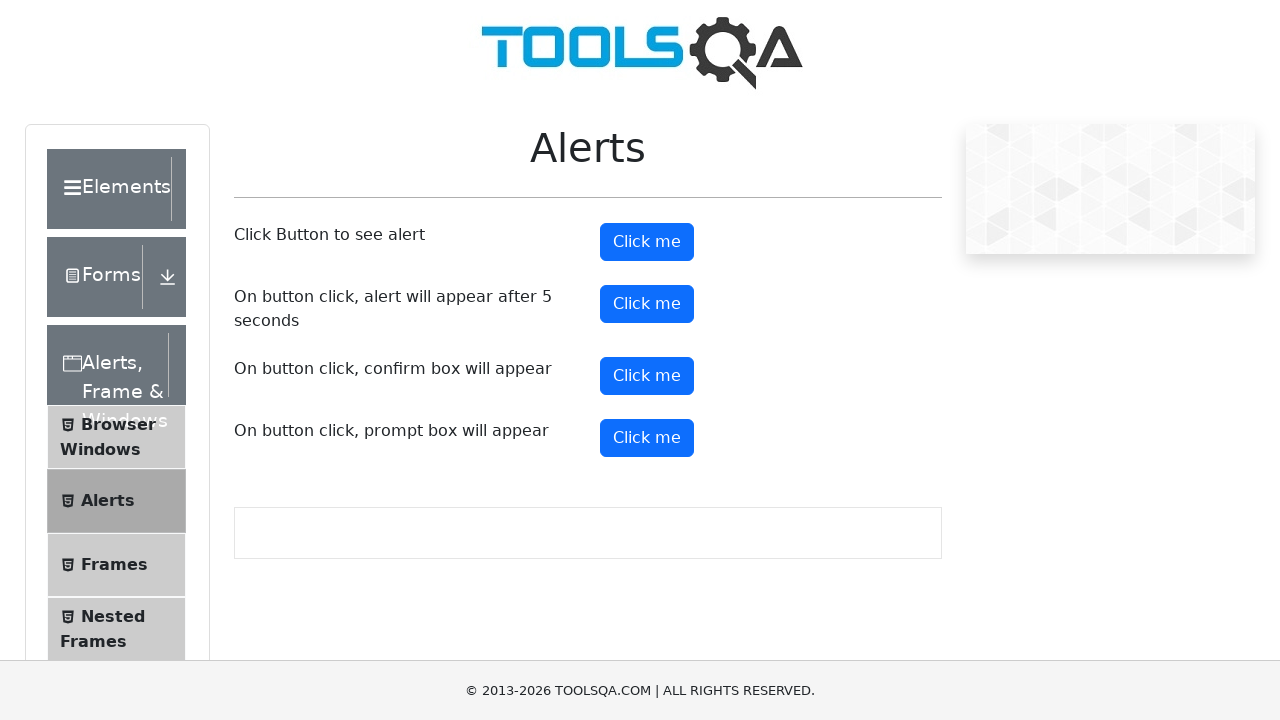

Set up dialog handler to accept confirm box
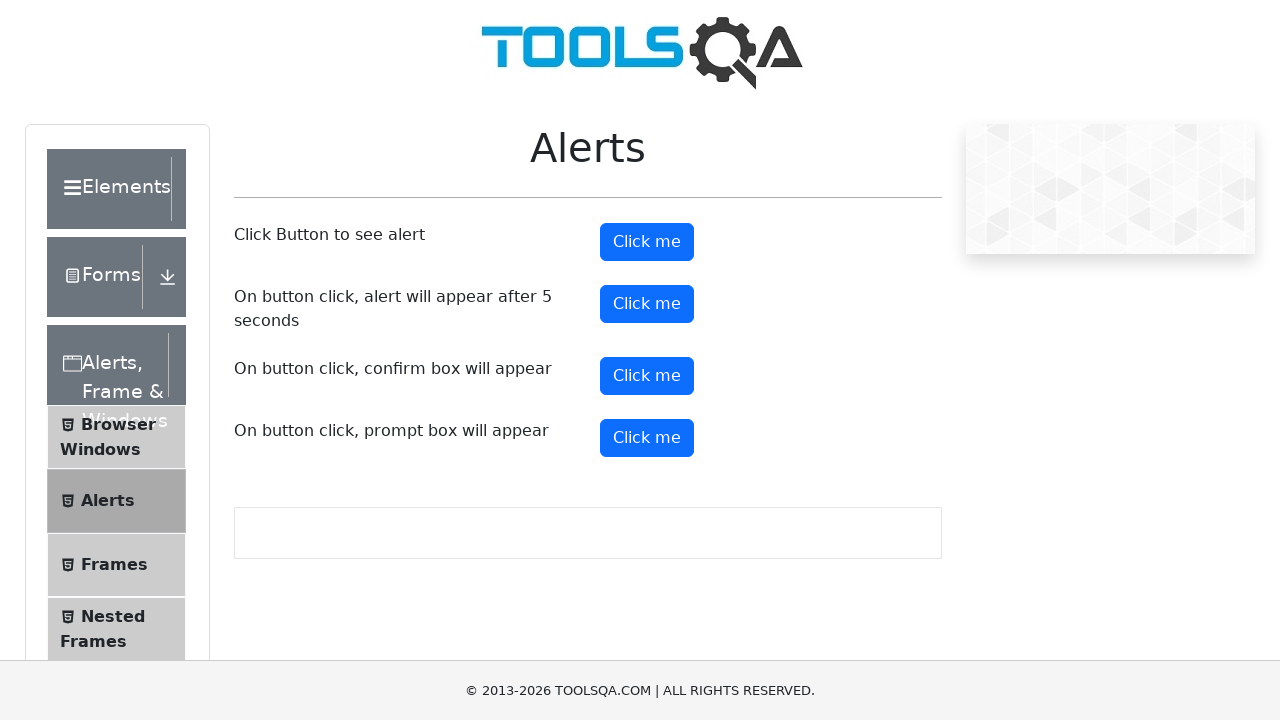

Clicked confirm button to trigger confirm dialog at (647, 376) on #confirmButton
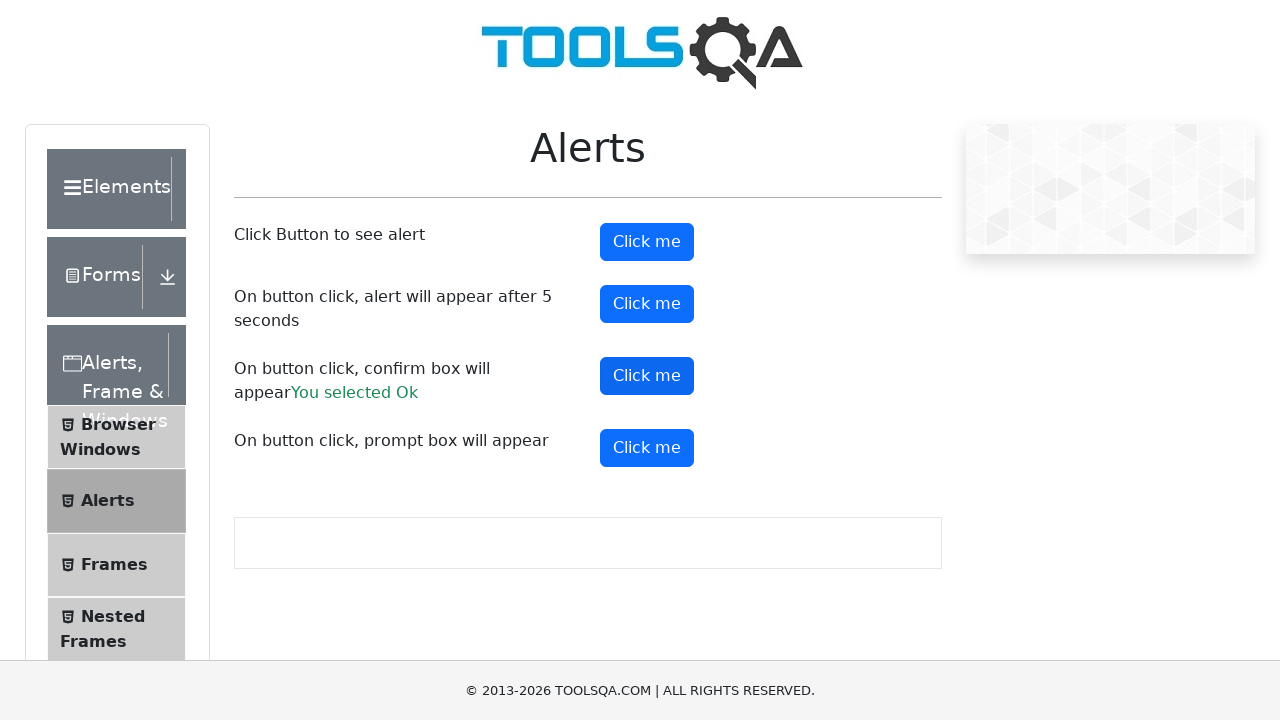

Waited for confirm dialog to be handled
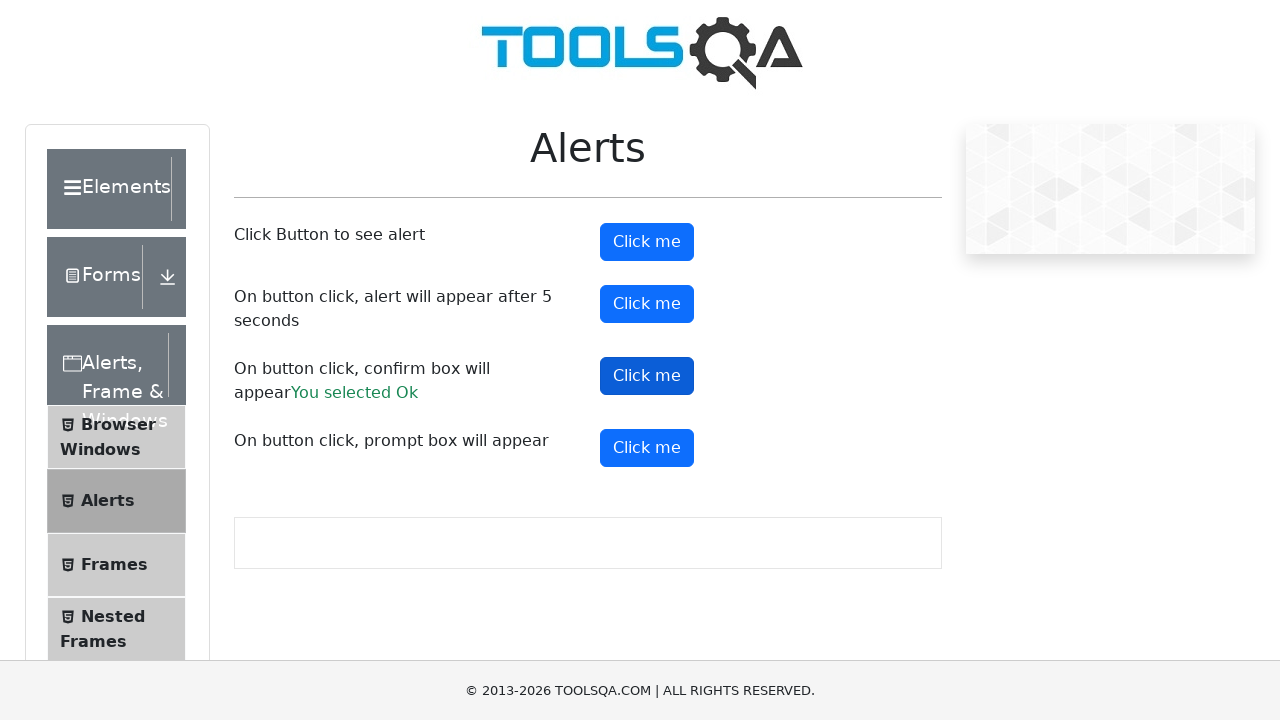

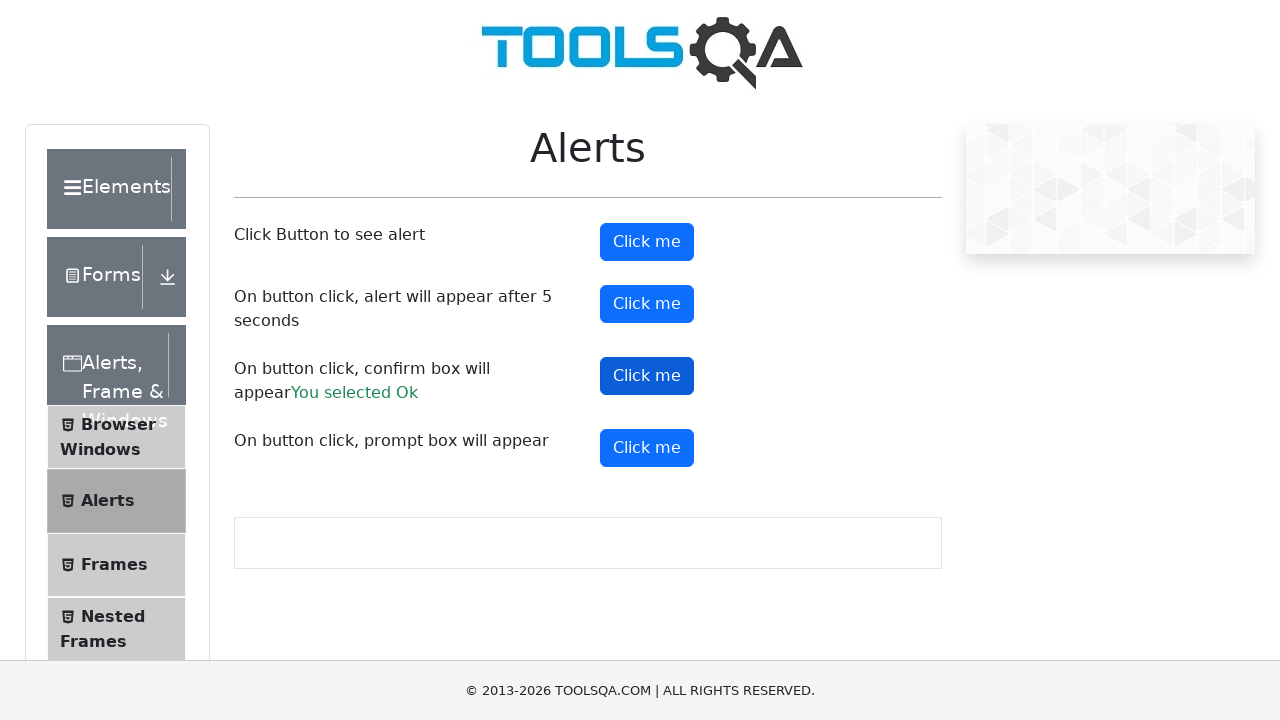